Tests that the todo input field is cleared after adding an item to the list.

Starting URL: https://demo.playwright.dev/todomvc

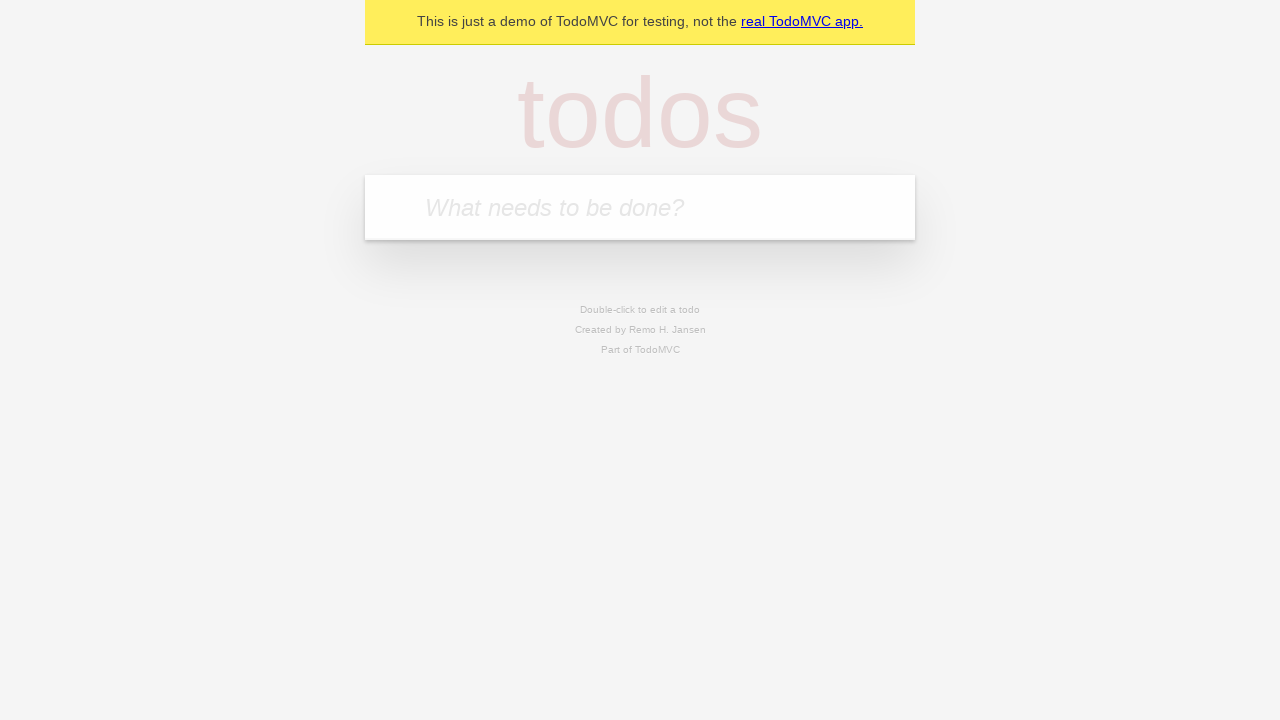

Located the todo input field with placeholder 'What needs to be done?'
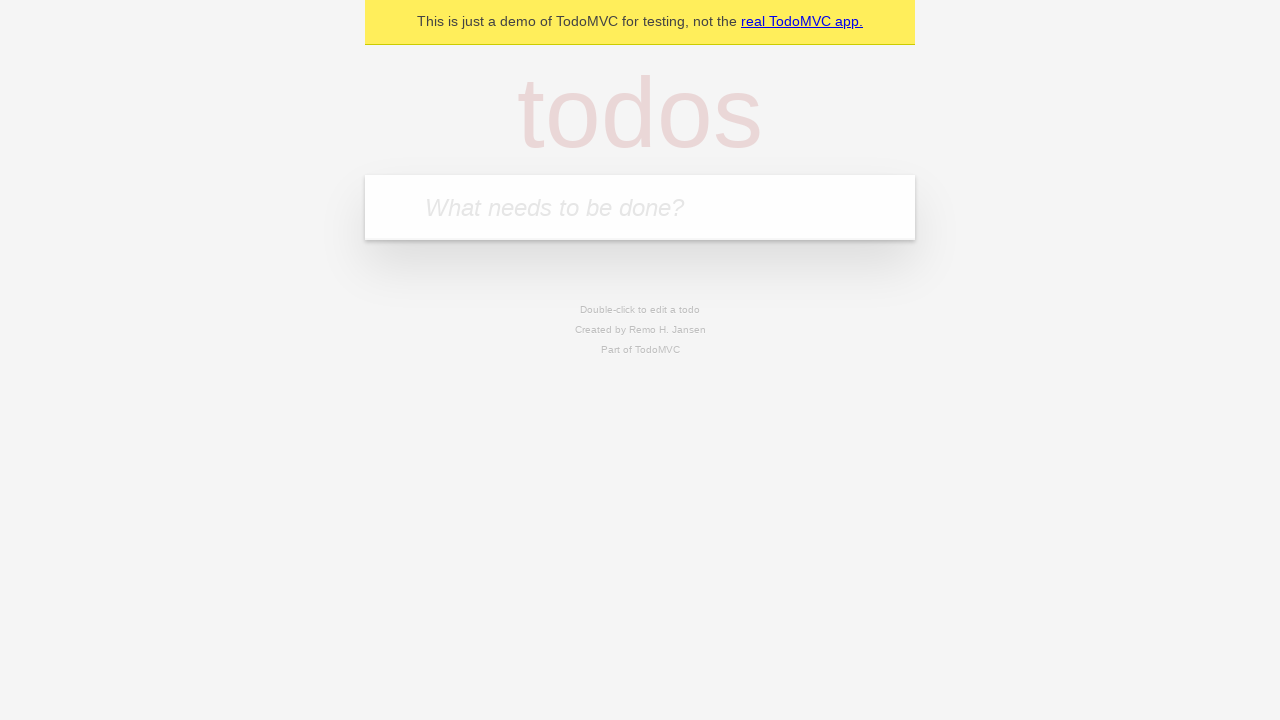

Filled todo input field with 'buy some cheese' on internal:attr=[placeholder="What needs to be done?"i]
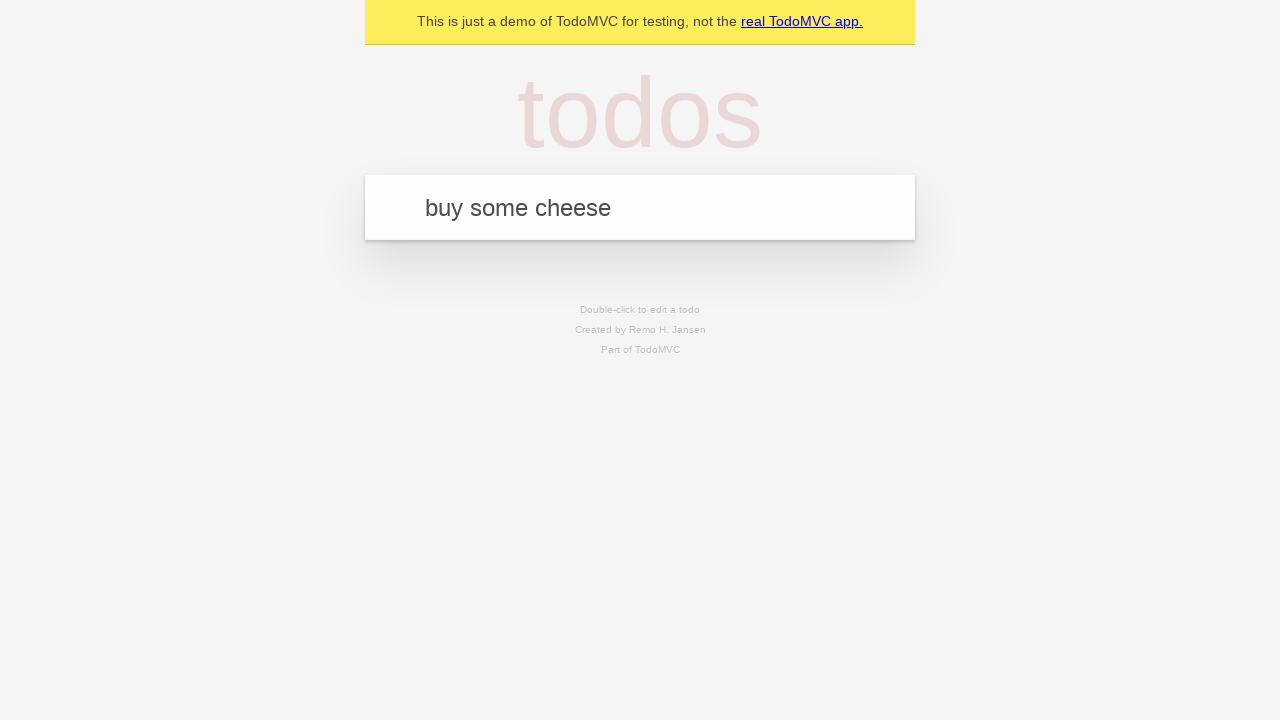

Pressed Enter to add the todo item on internal:attr=[placeholder="What needs to be done?"i]
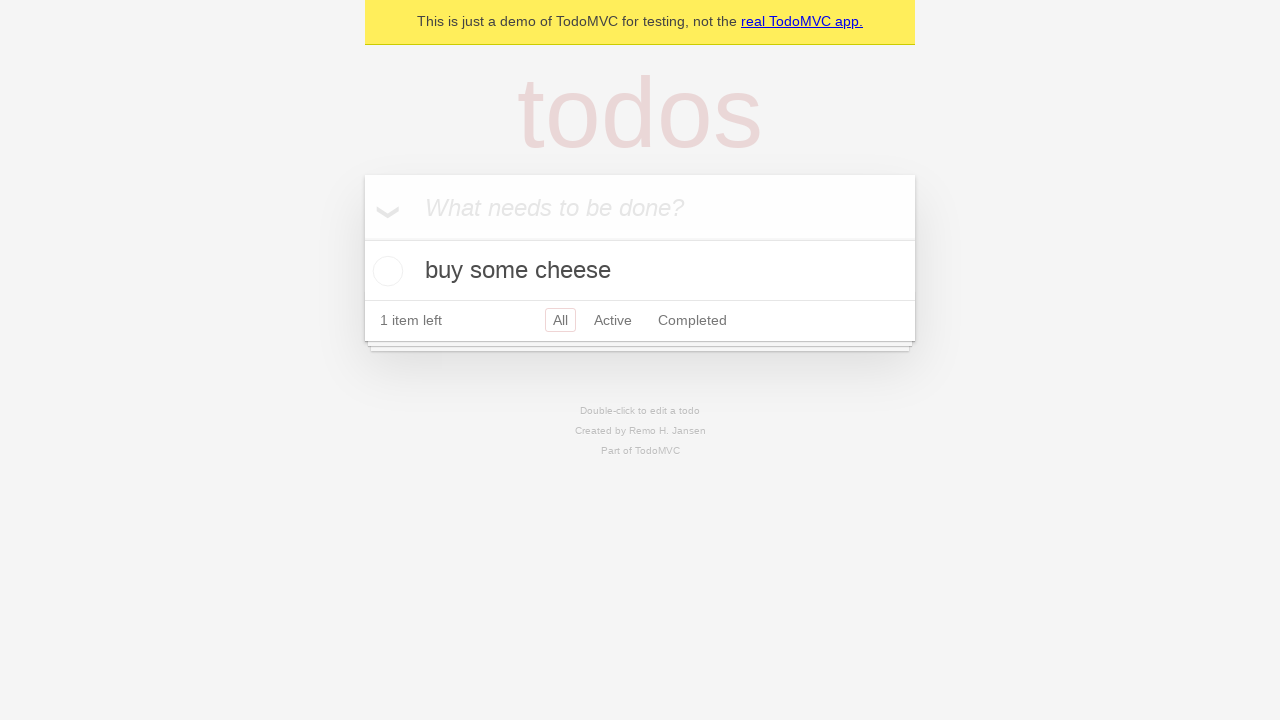

Todo item appeared in the list
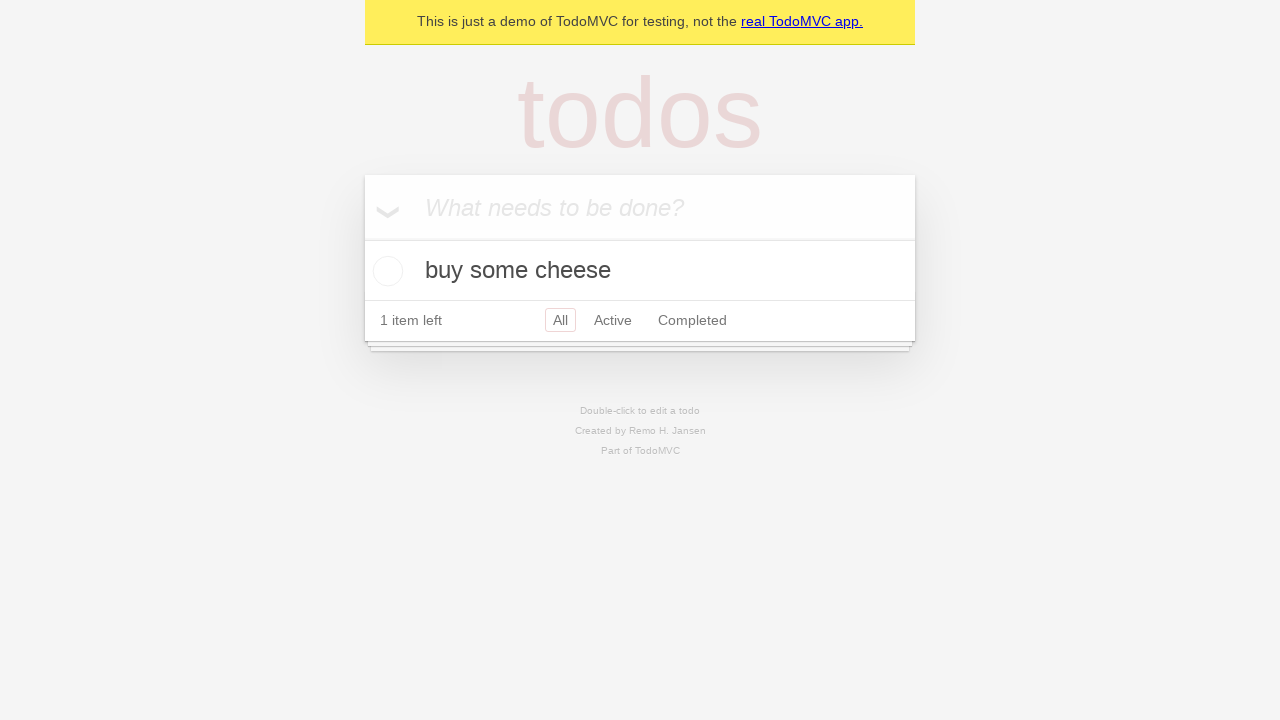

Verified that the input field was cleared after adding the todo
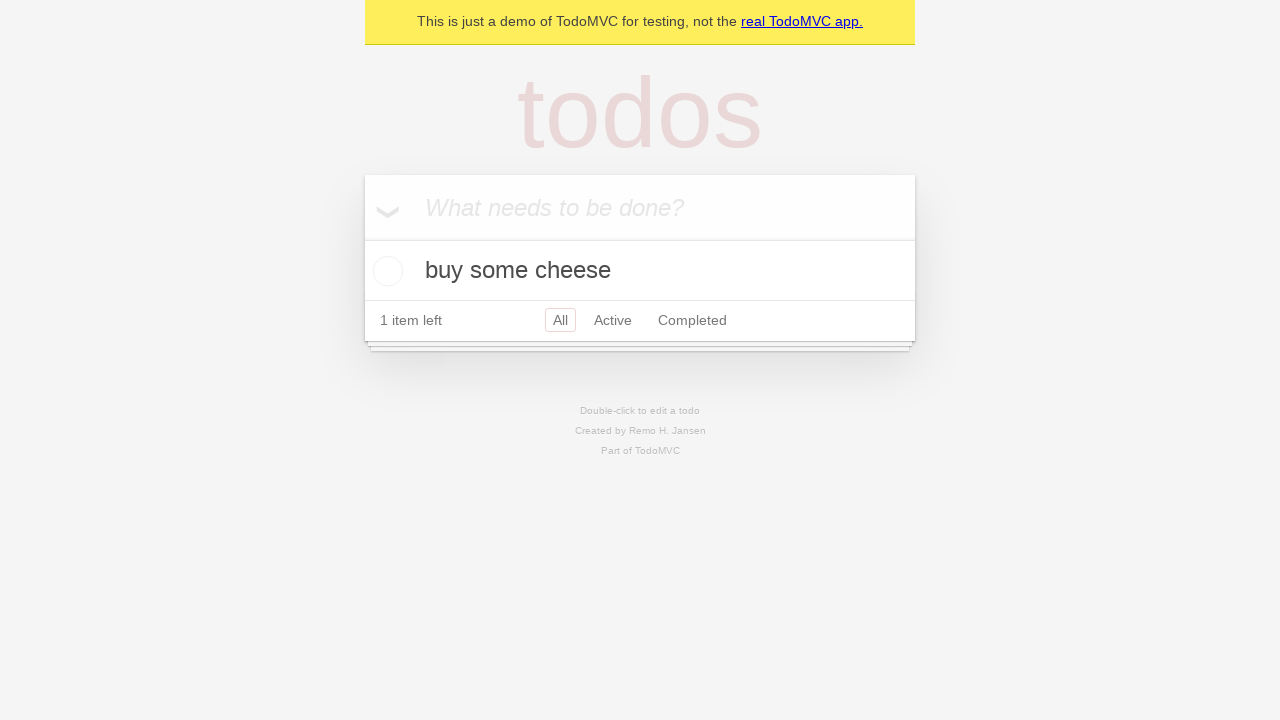

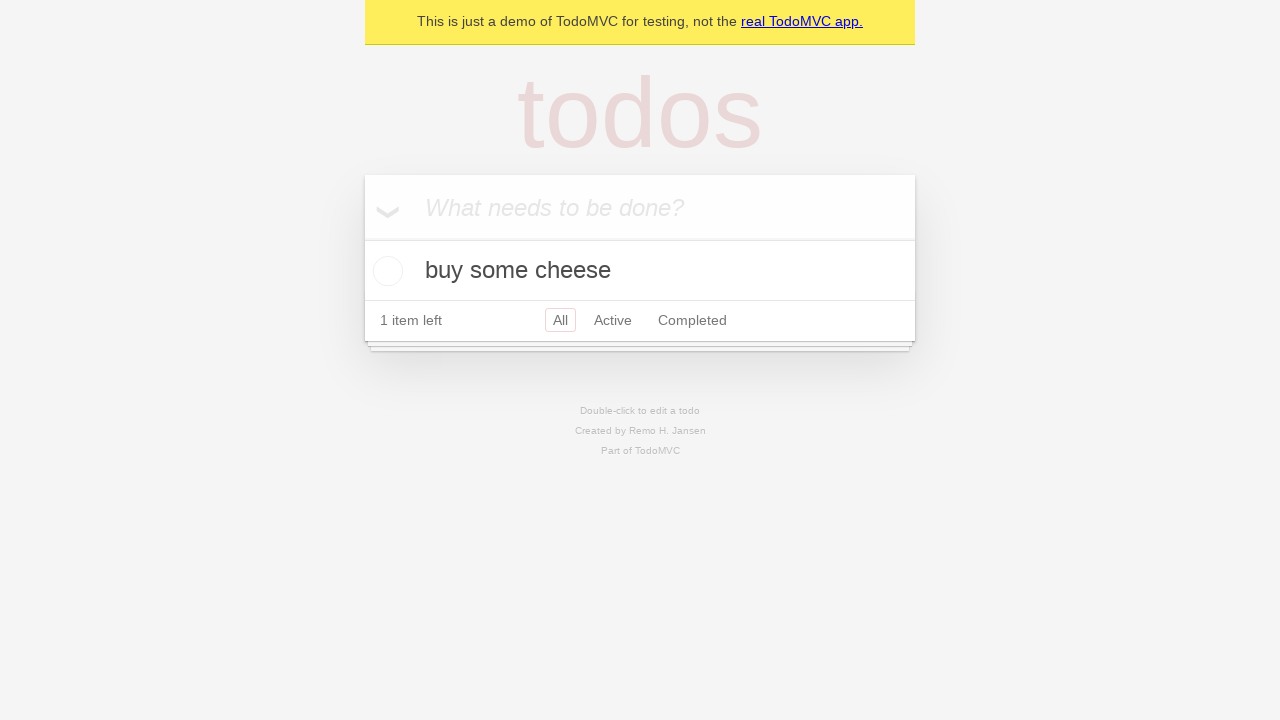